Tests context menu functionality by right-clicking on an element, selecting an option from the context menu, and handling the resulting alert dialog

Starting URL: http://swisnl.github.io/jQuery-contextMenu/demo.html

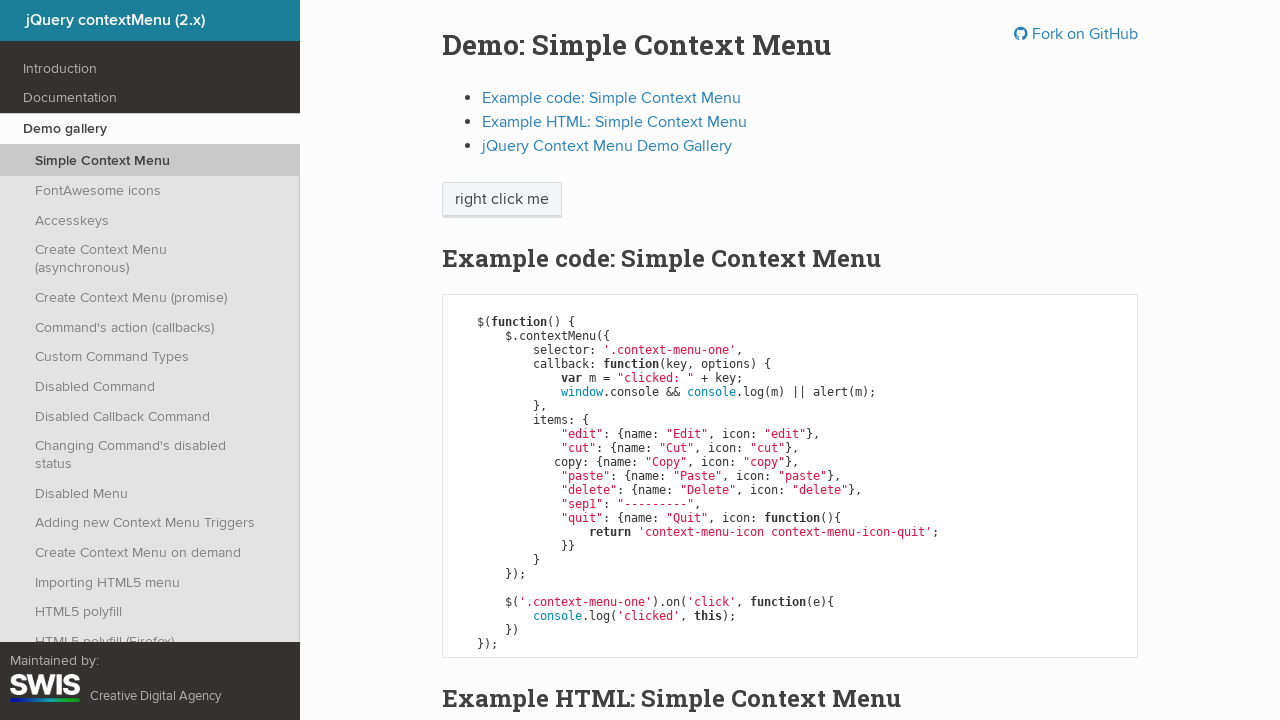

Located the 'right click me' element
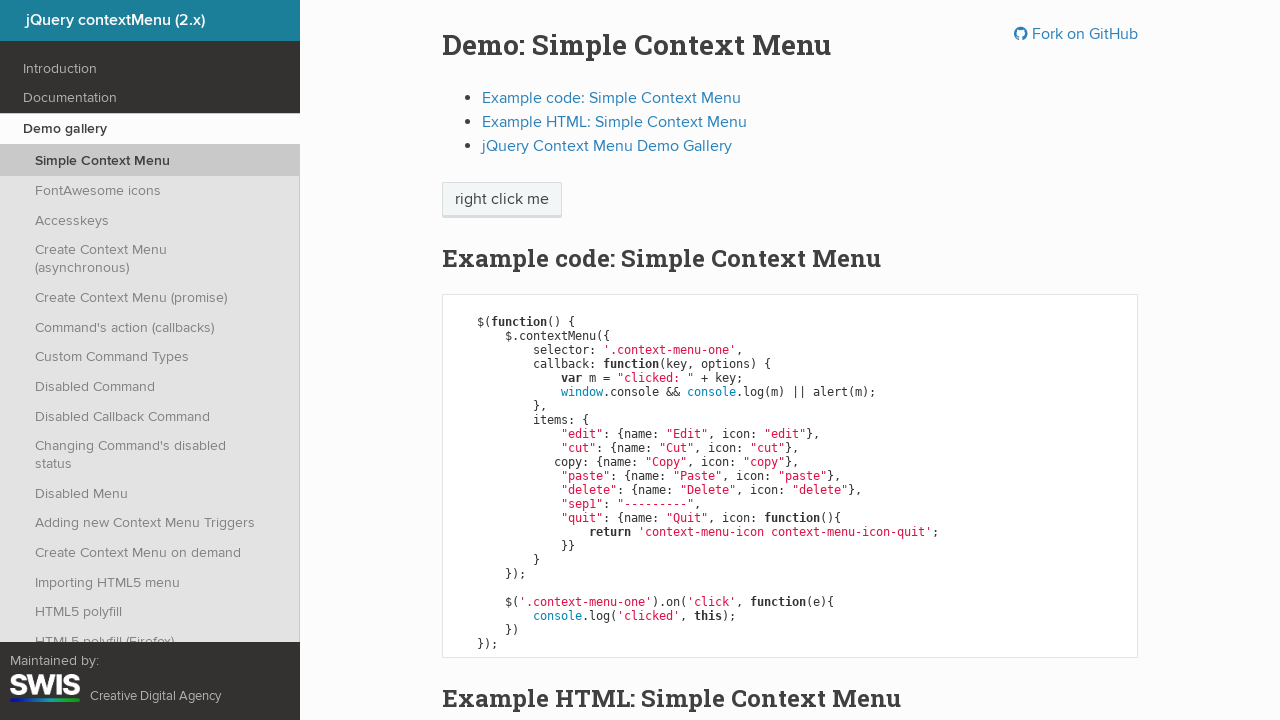

Right-clicked on the element to open context menu at (502, 200) on xpath=//span[text()='right click me']
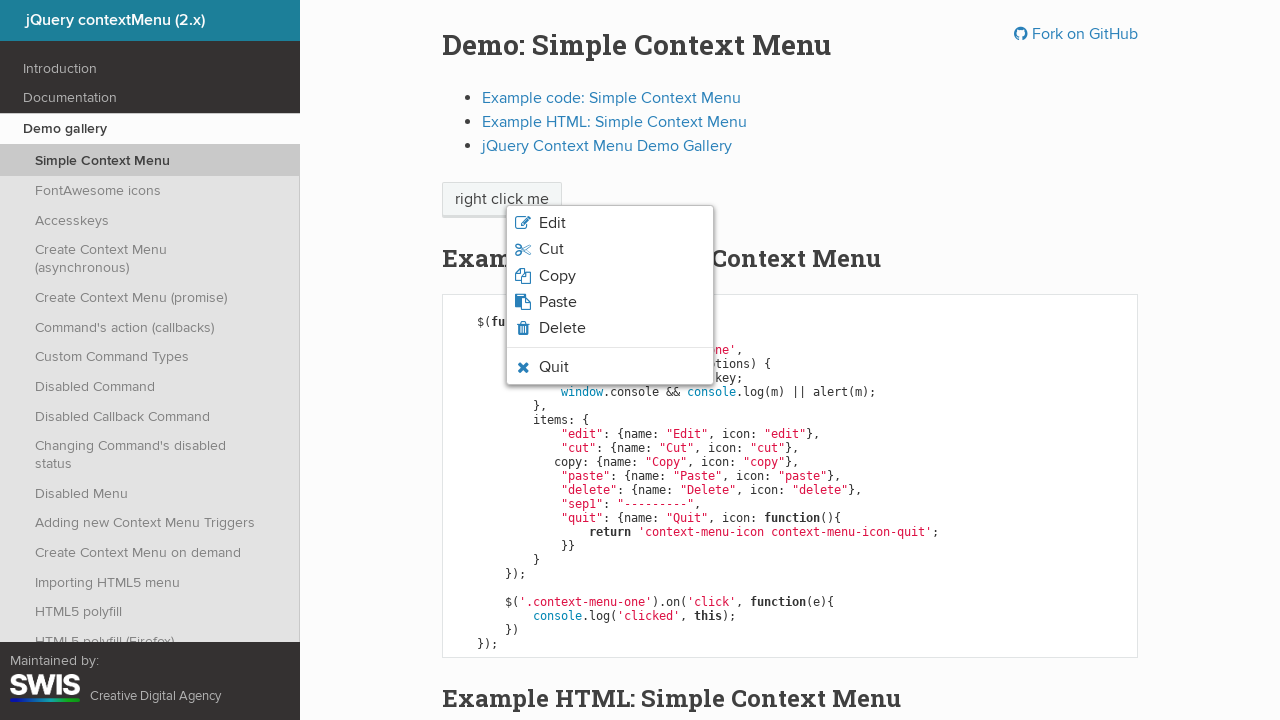

Clicked the third option in the context menu at (610, 276) on xpath=//ul[@class='context-menu-list context-menu-root']/li[3]
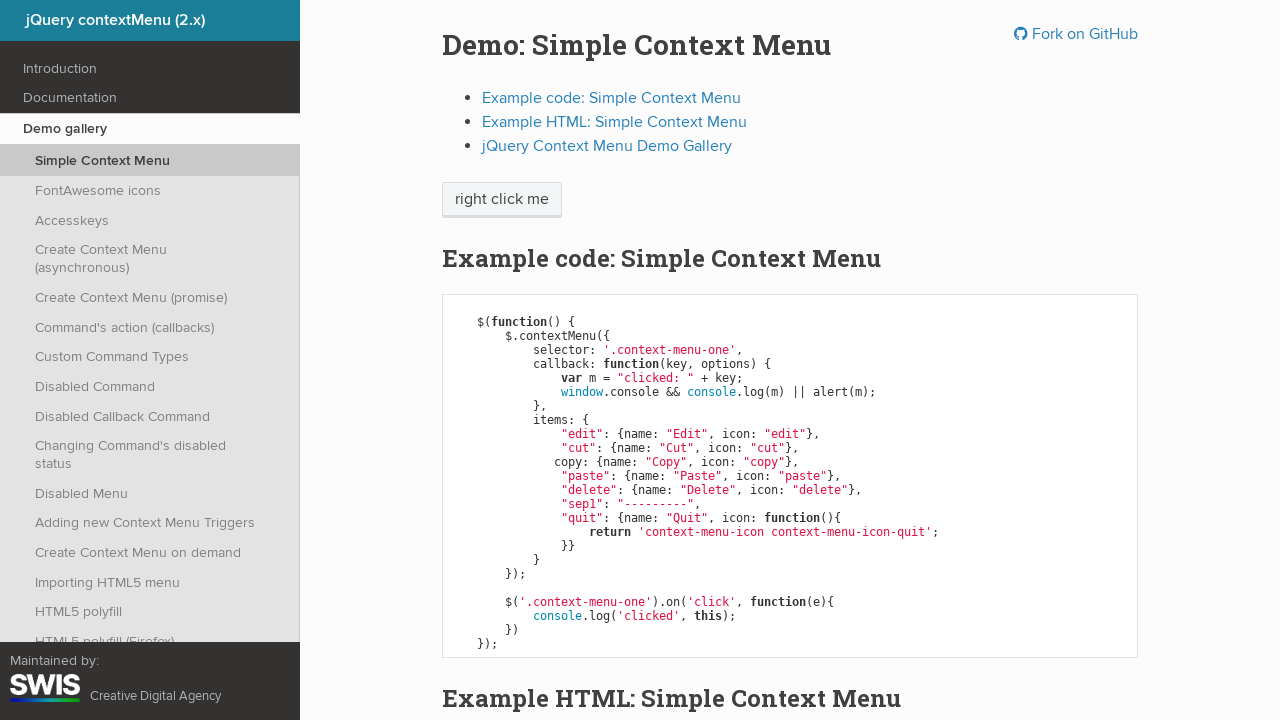

Set up dialog handler to accept alert
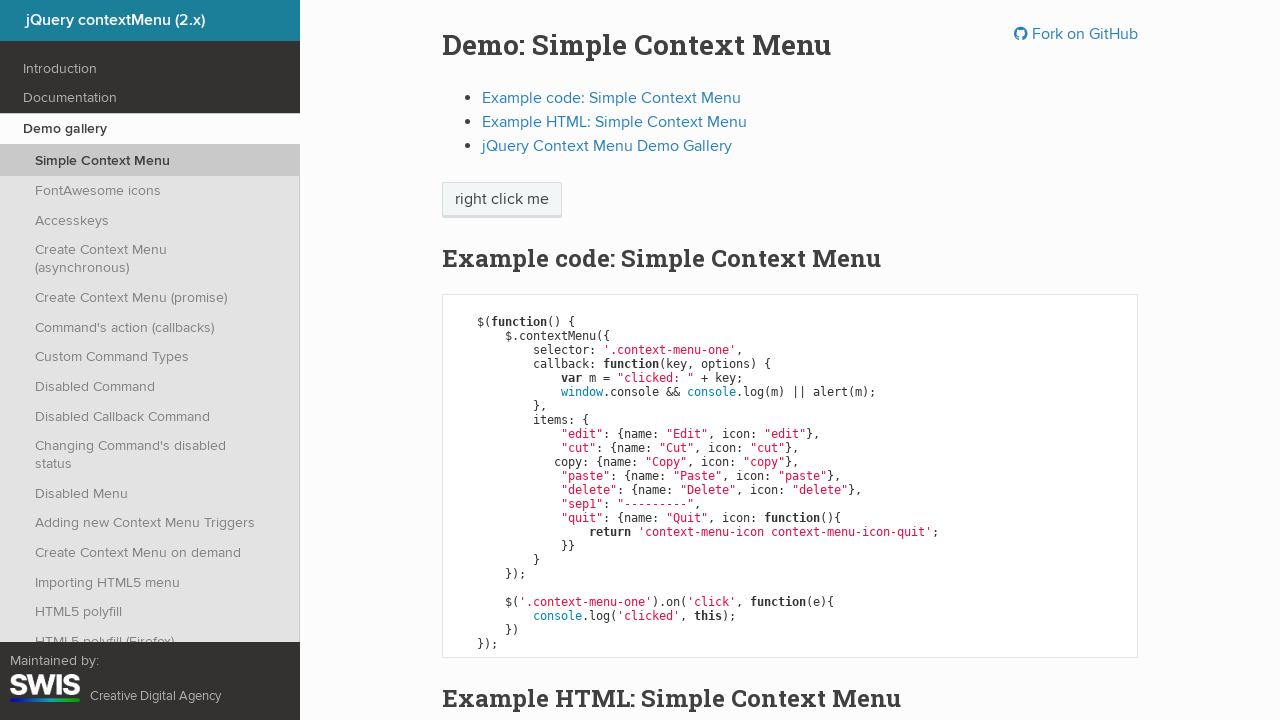

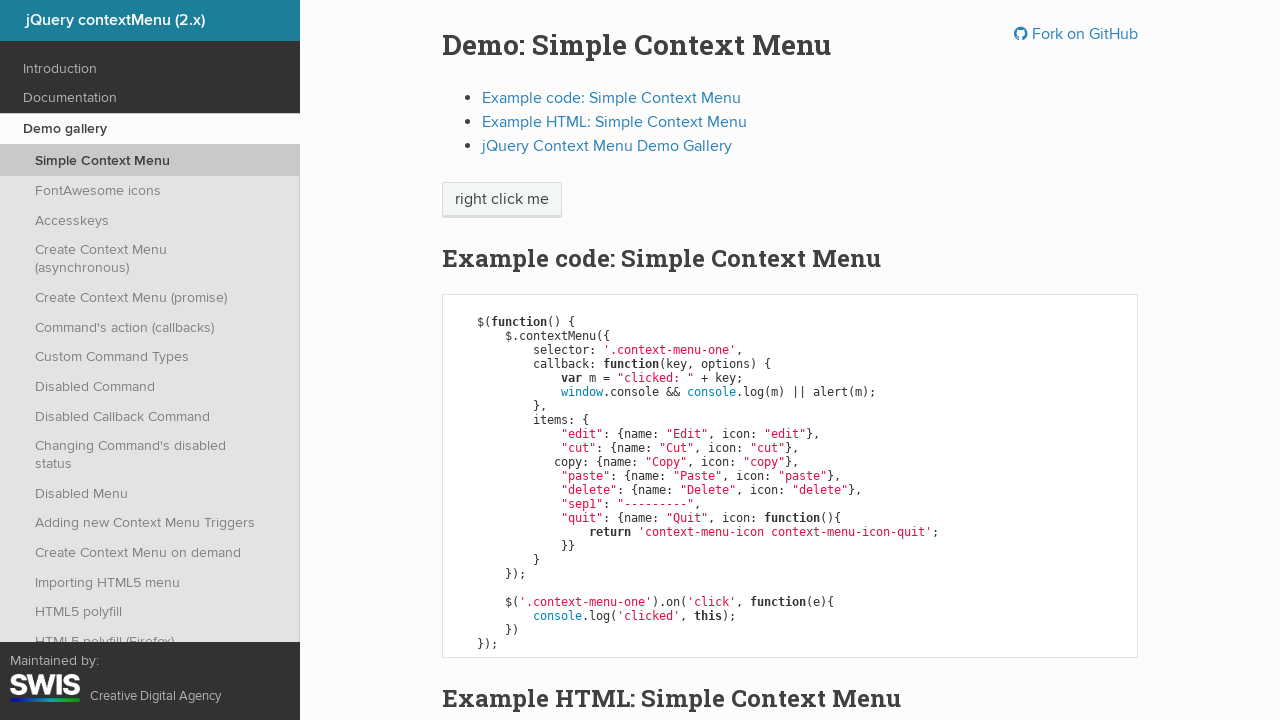